Tests JavaScript alert handling by clicking a button to trigger an alert and accepting it

Starting URL: https://the-internet.herokuapp.com/javascript_alerts

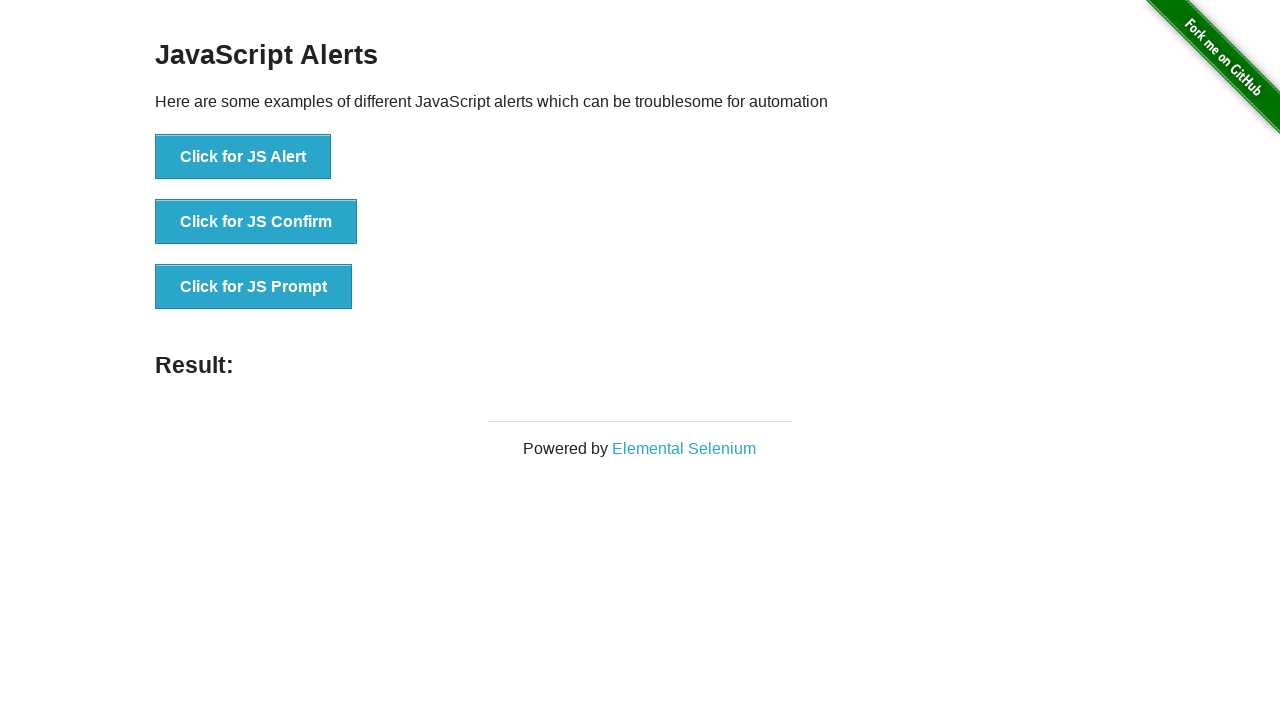

Clicked 'Click for JS Alert' button to trigger JavaScript alert at (243, 157) on xpath=//button[text()='Click for JS Alert']
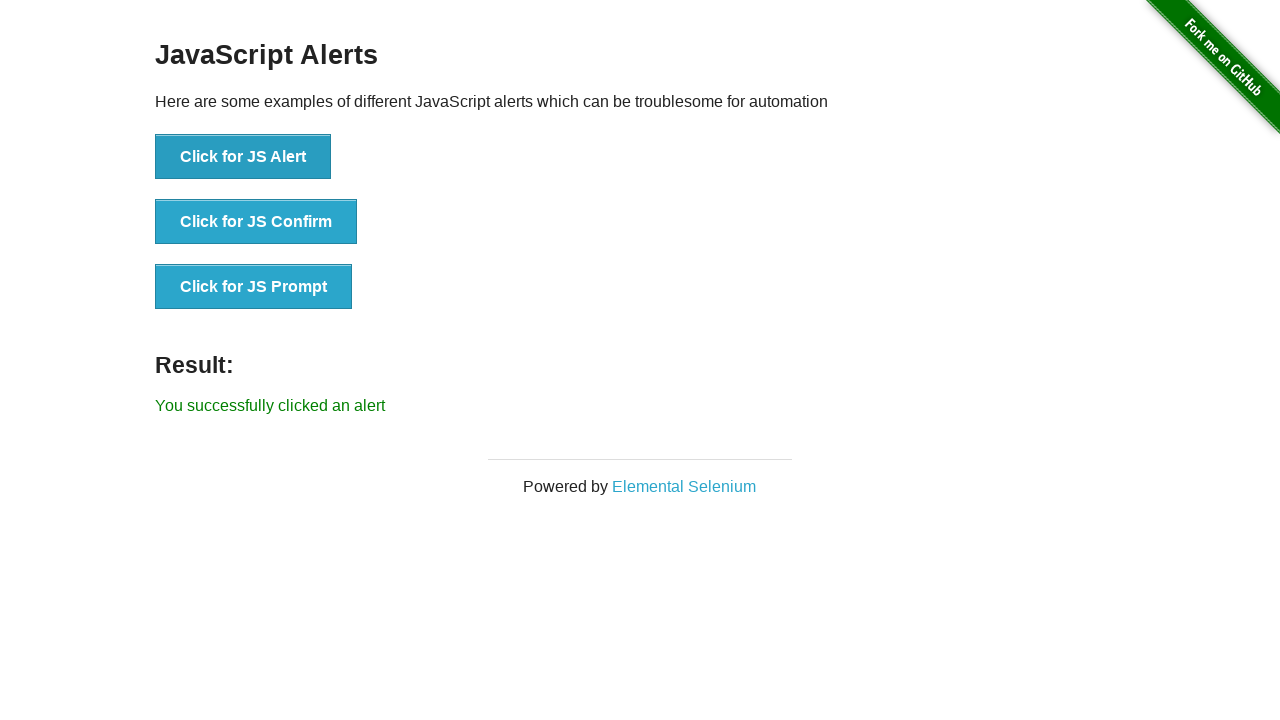

Set up dialog handler to accept alerts
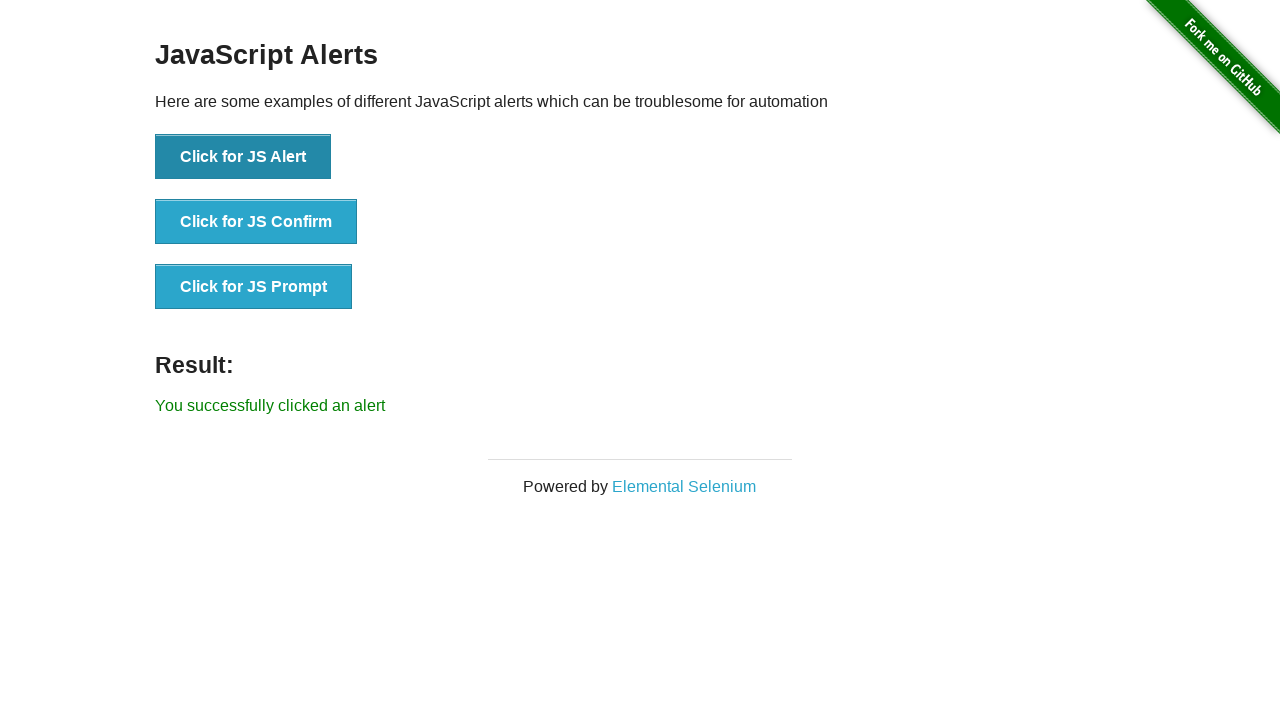

Clicked 'Click for JS Alert' button and accepted the JavaScript alert at (243, 157) on xpath=//button[text()='Click for JS Alert']
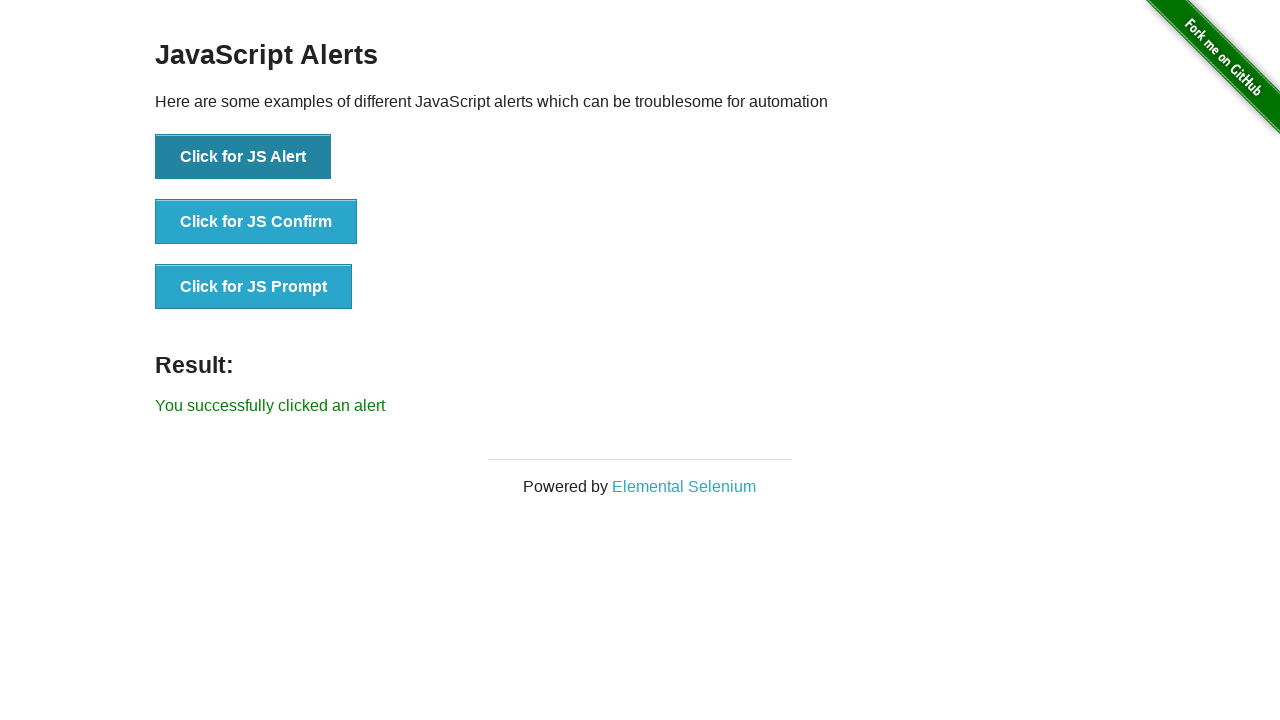

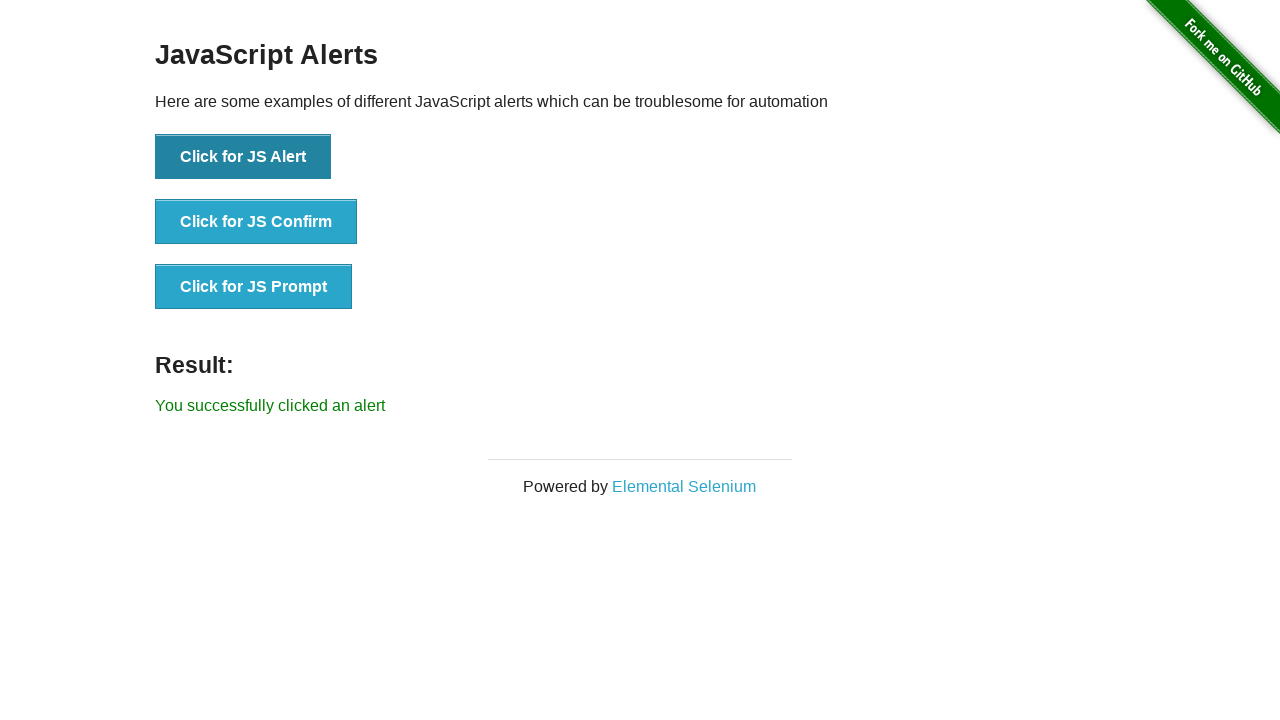